Tests drag and drop functionality by dragging an element to a target, then reloading and performing drag and drop with different target positions

Starting URL: https://demoqa.com/droppable

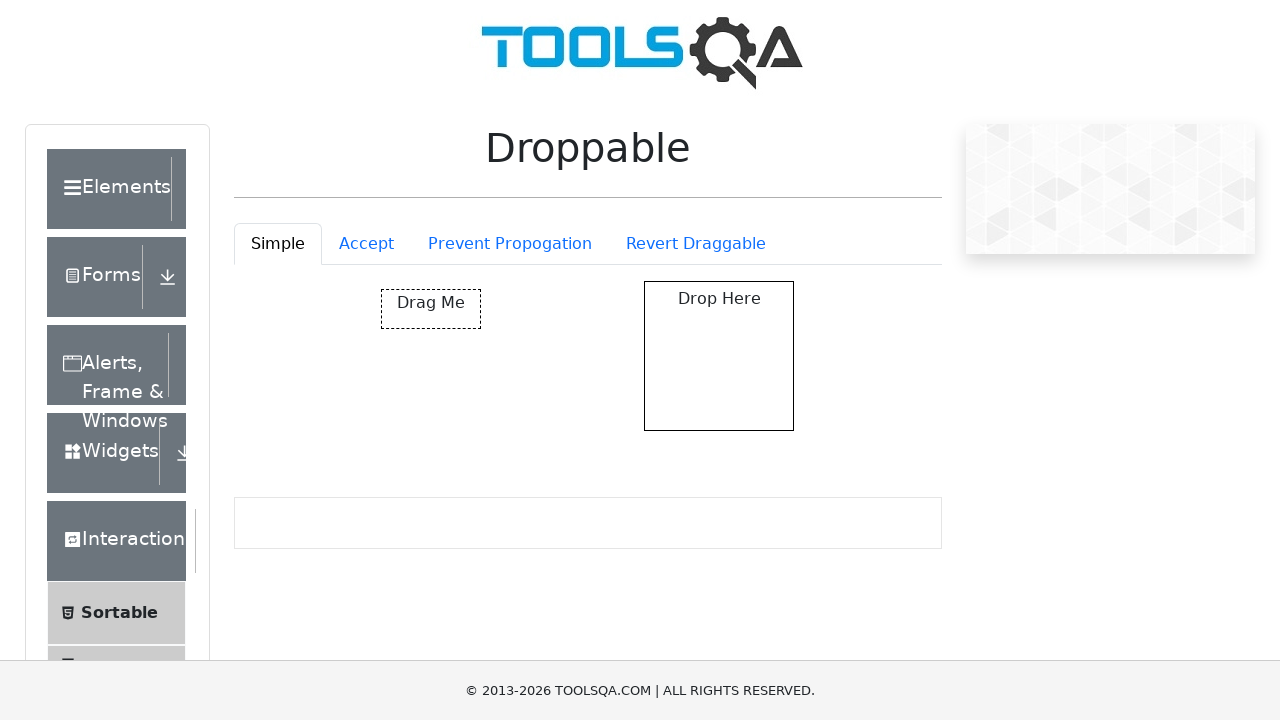

Dragged draggable element to droppable target at (719, 356)
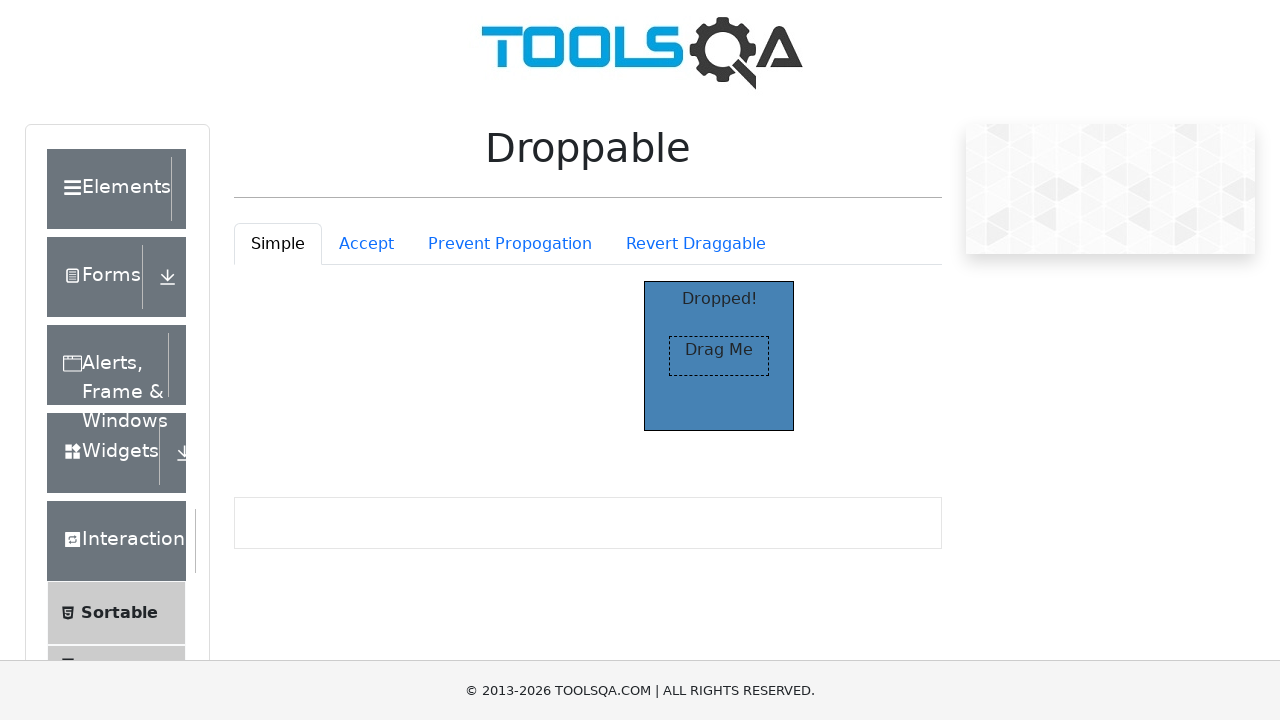

Reloaded the page
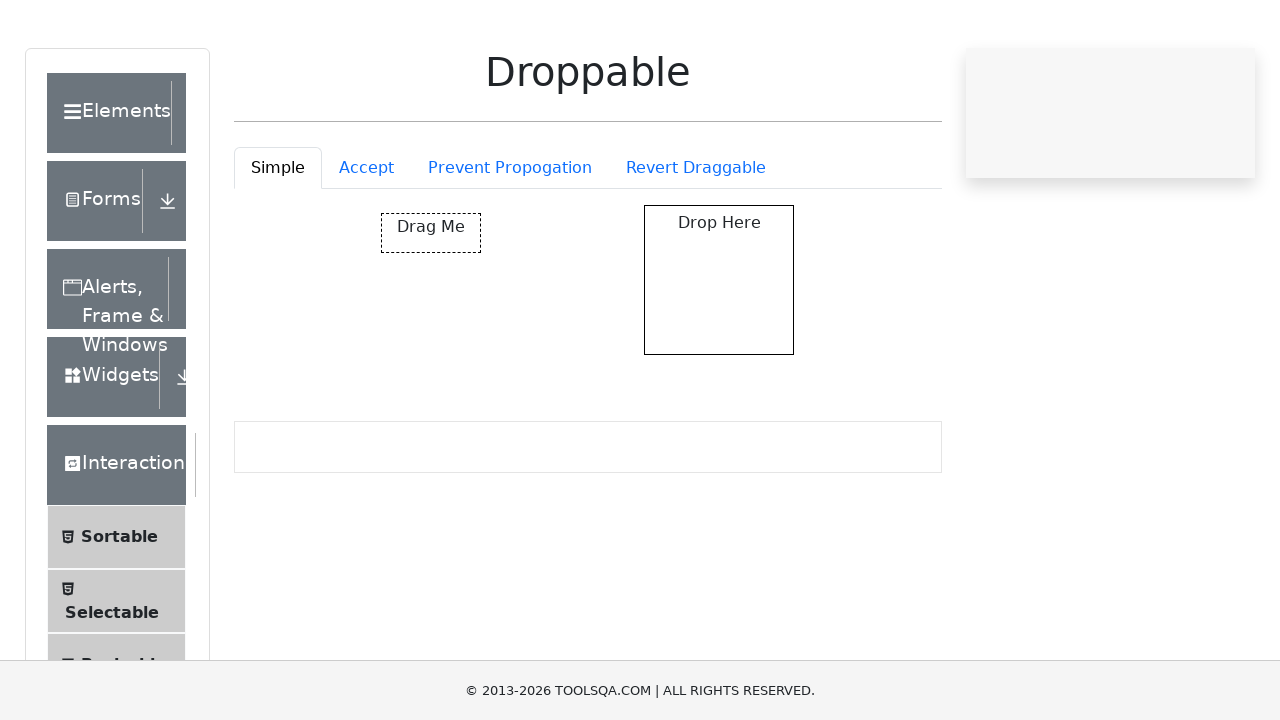

Dragged draggable element to droppable target at position (70, 10) at (715, 292)
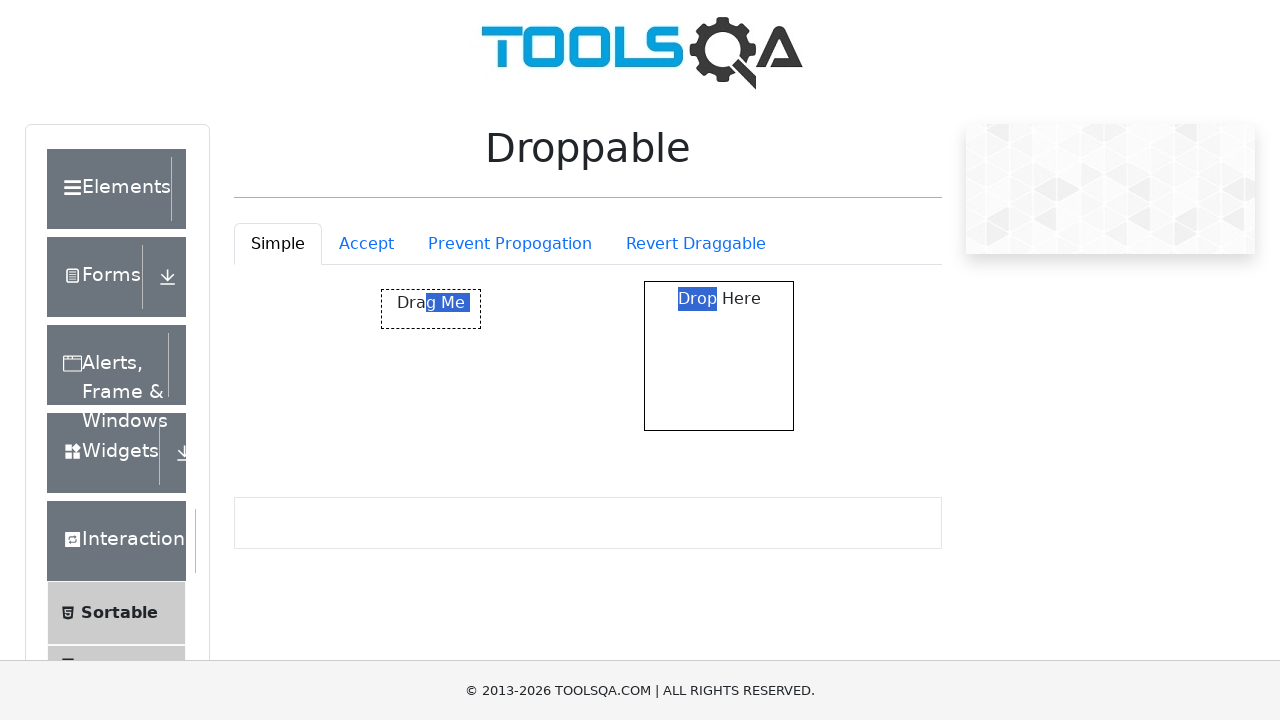

Reloaded the page
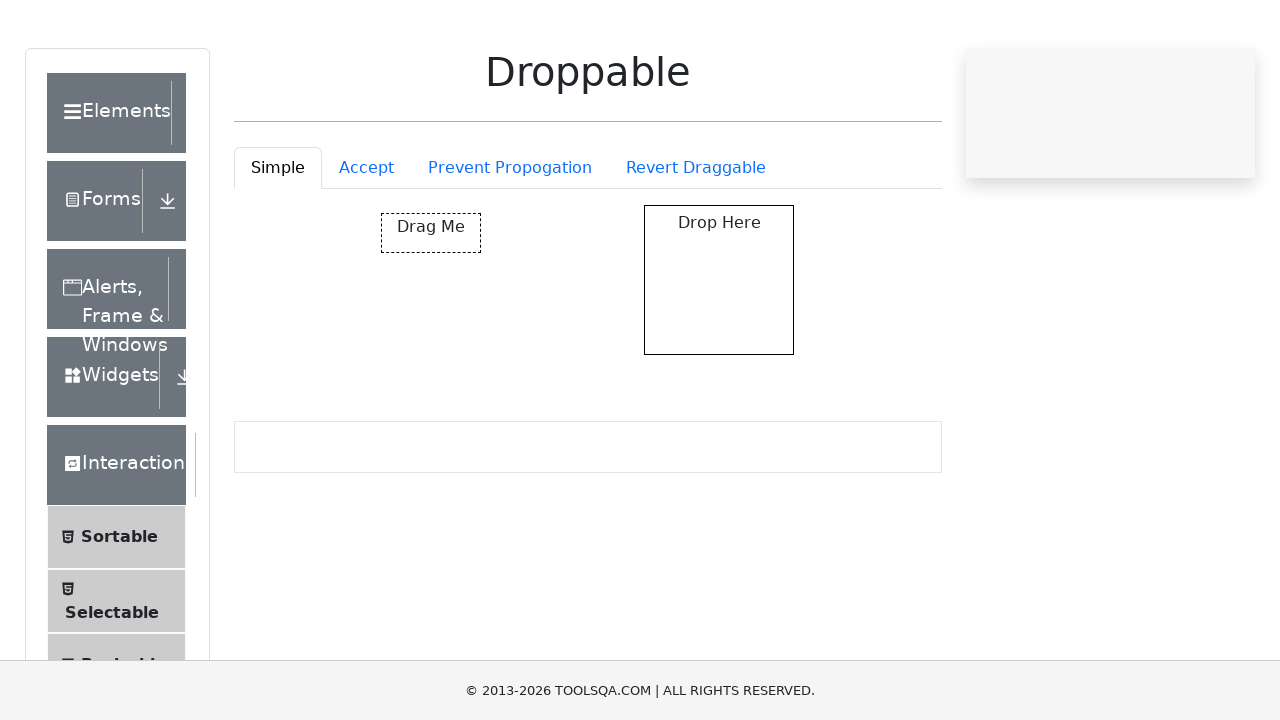

Dragged draggable element to droppable target at position (70, 100) at (715, 382)
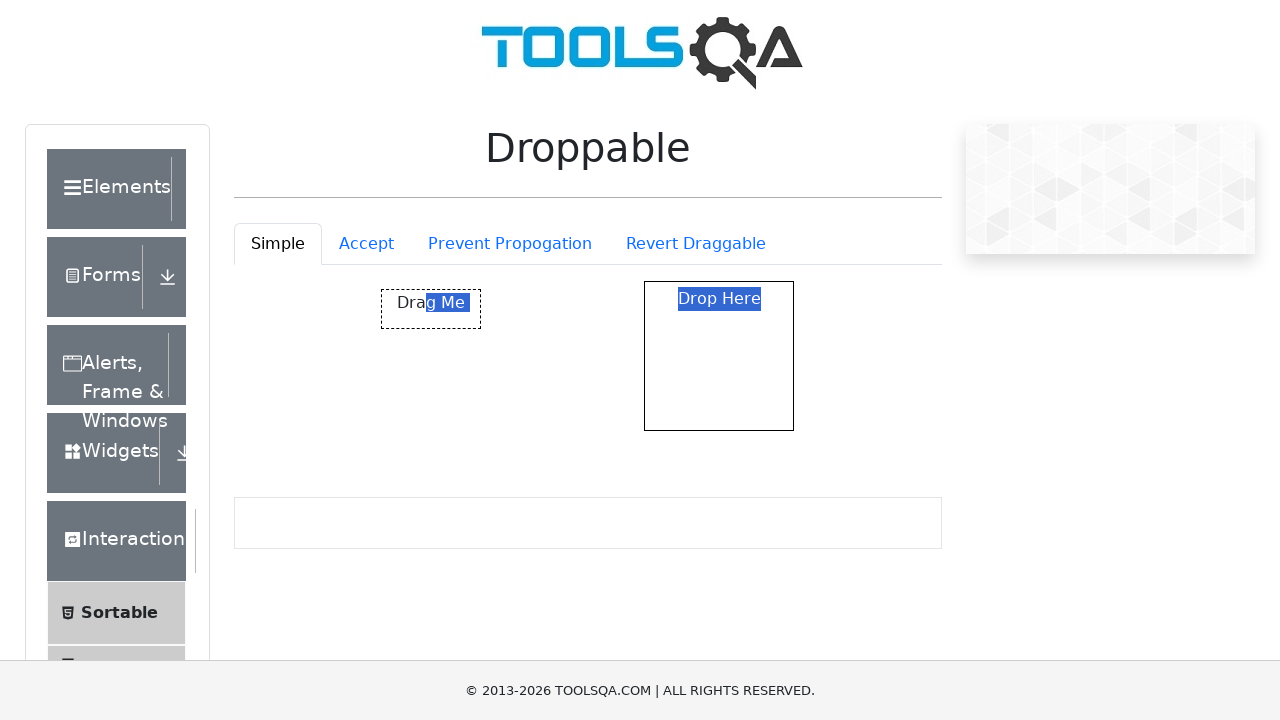

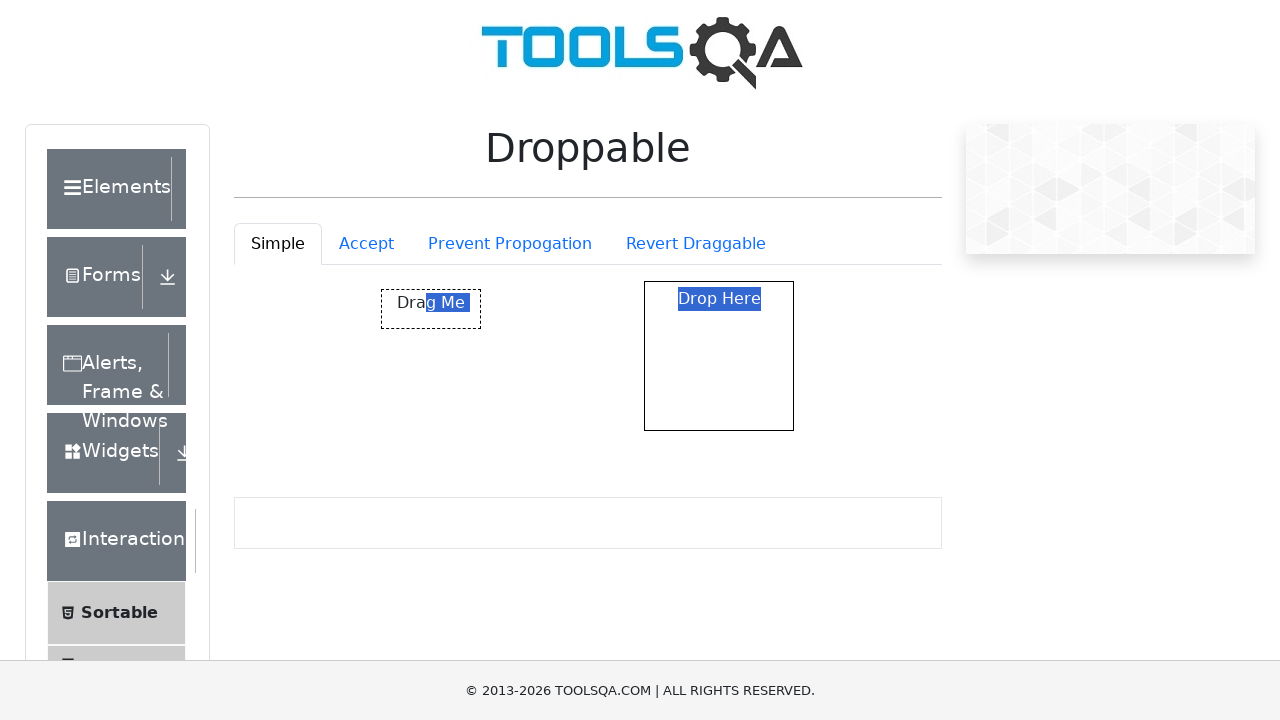